Tests handling of iframes by interacting with input elements inside multiple frames using both frame object and frame locator approaches

Starting URL: https://ui.vision/demo/webtest/frames/

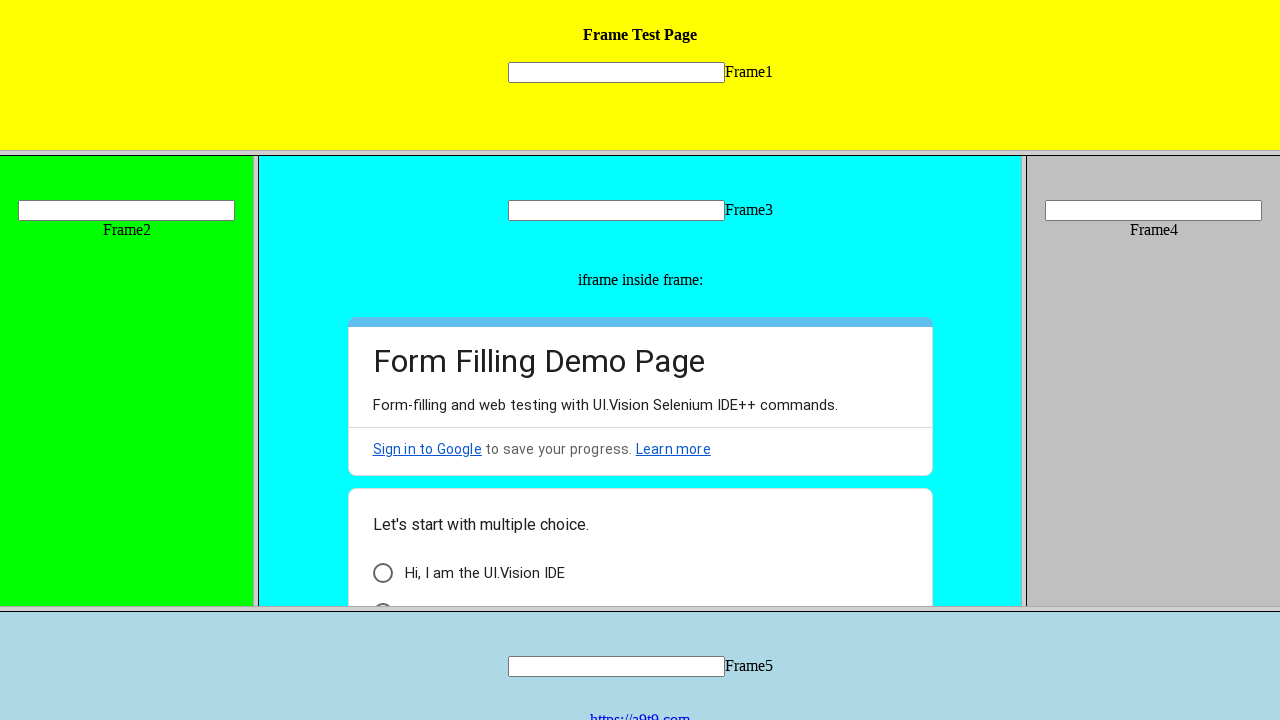

Retrieved frame by URL: frame_1.html
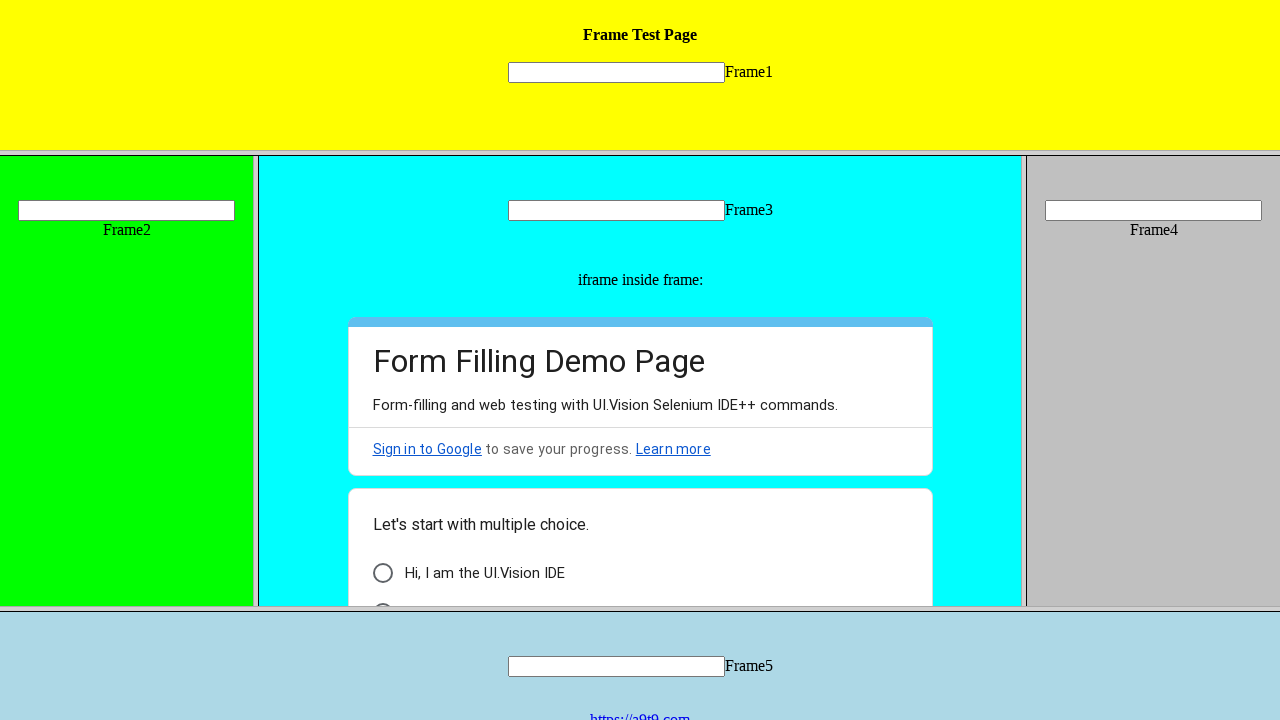

Filled input field 'mytext1' in frame_1 with 'Sarah Thompson' on input[name='mytext1']
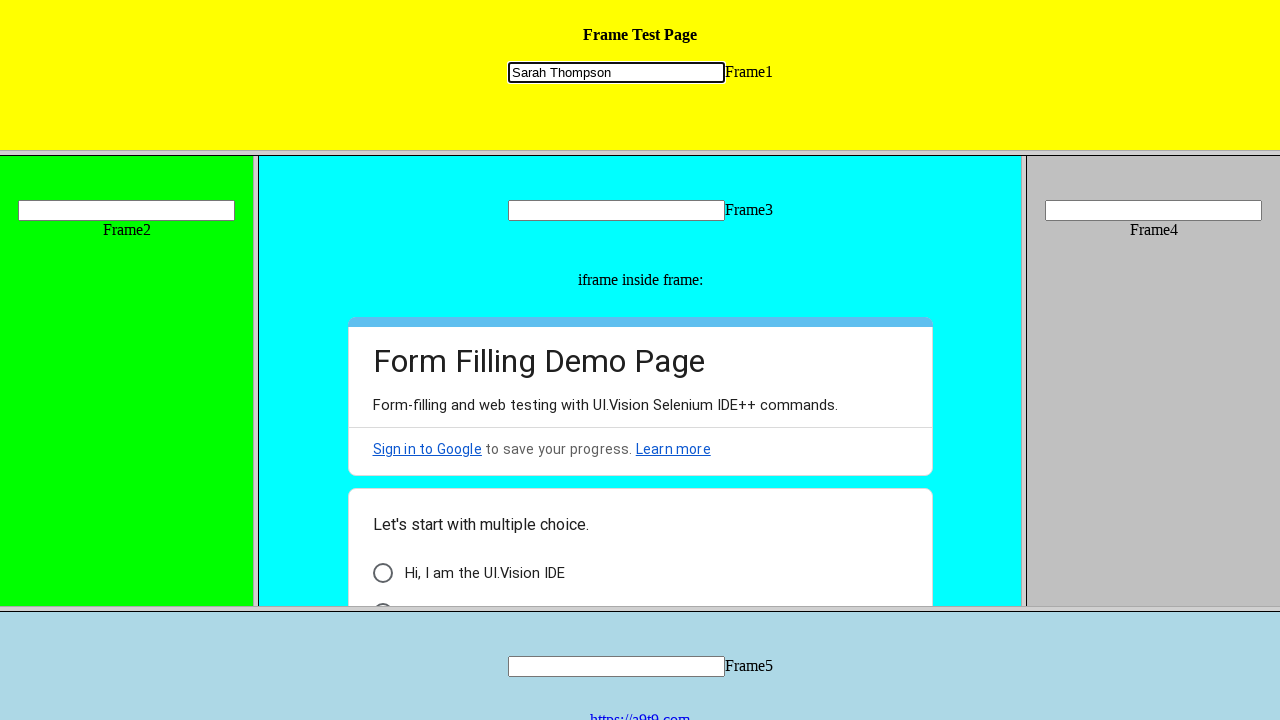

Located input field 'mytext2' using frame locator approach
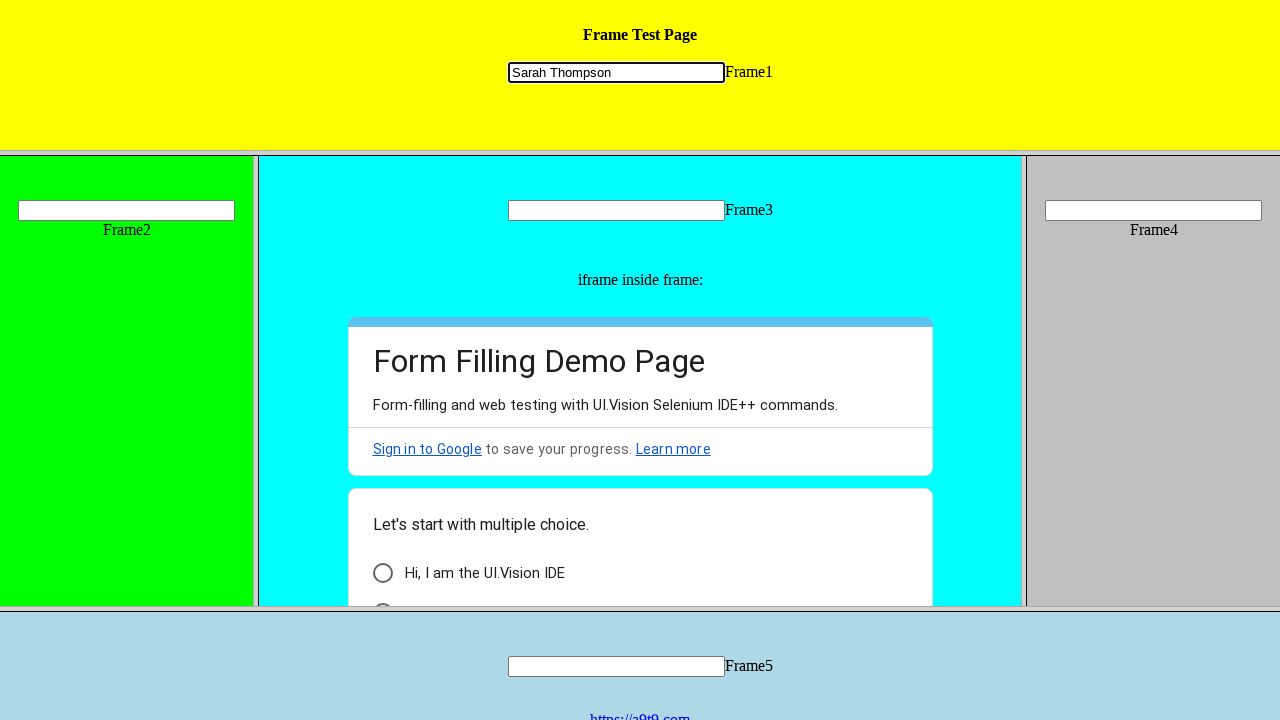

Filled input field 'mytext2' with 'Sarah Thompson' on xpath=//frameset//frameset//frame[1] >> internal:control=enter-frame >> input[na
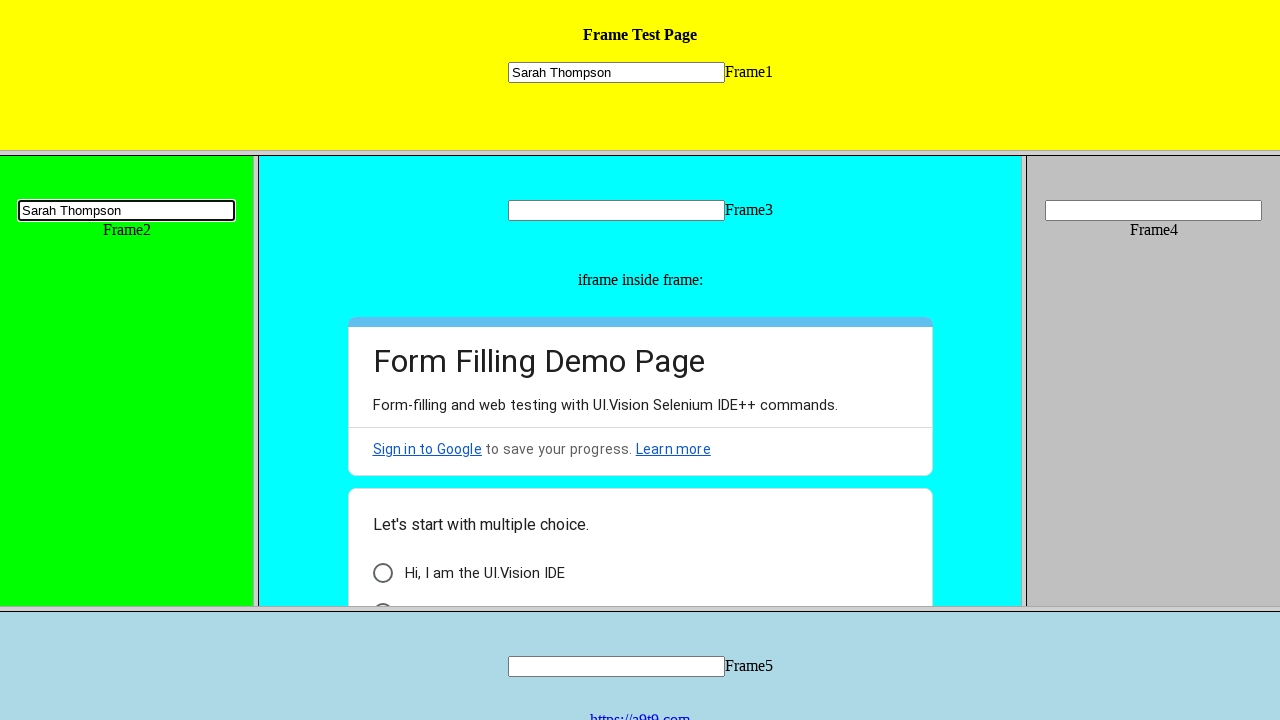

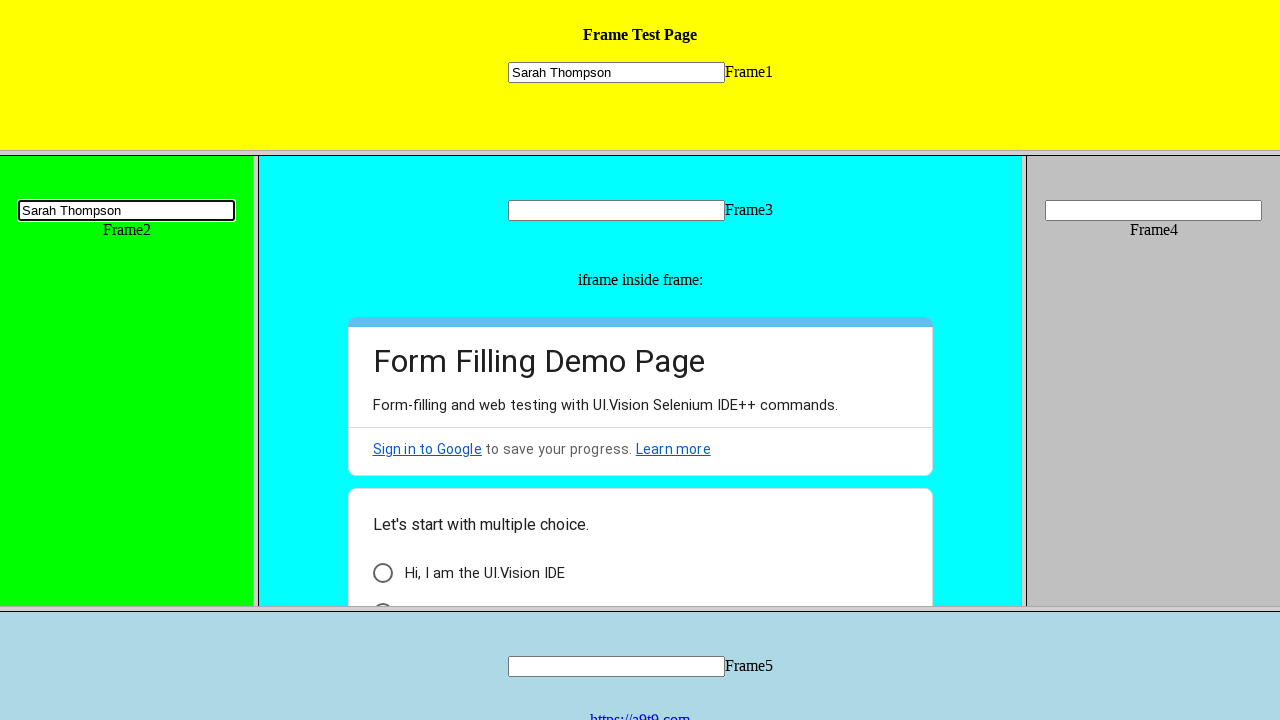